Tests a Selenium practice form by entering first name and last name values into the form fields.

Starting URL: https://www.techlistic.com/p/selenium-practice-form.html

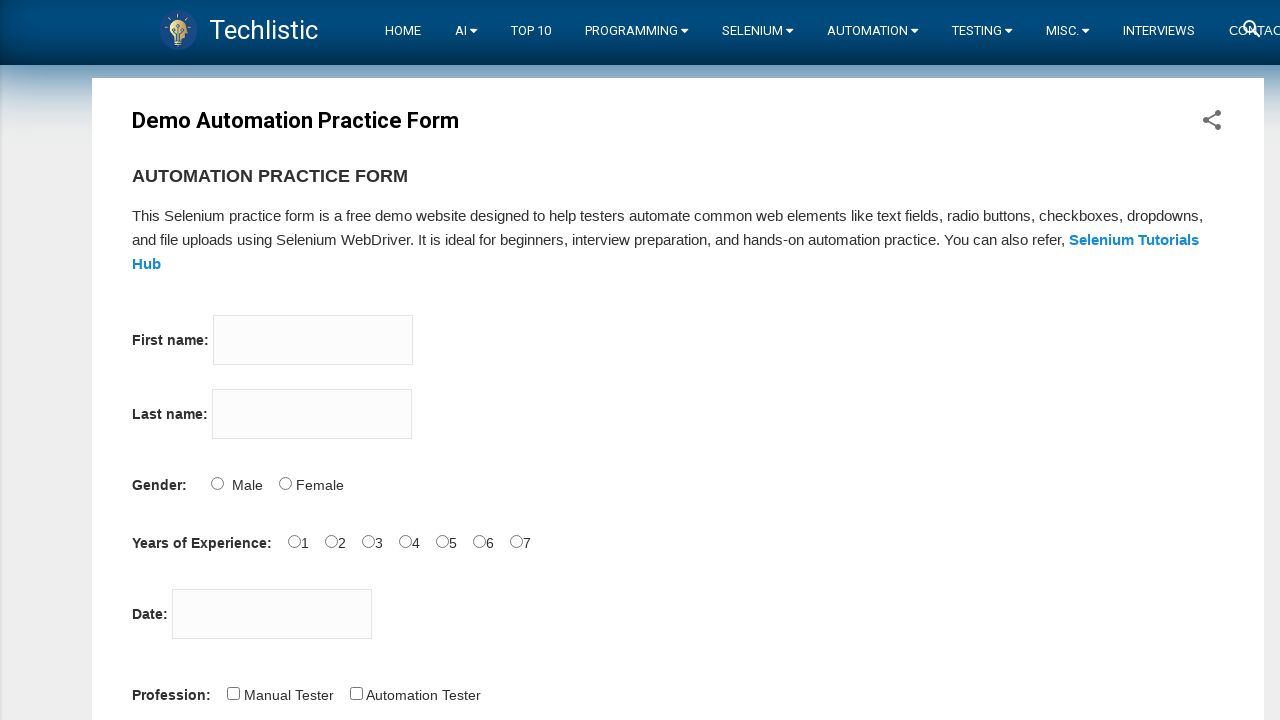

Filled first name field with 'Diksha' on input[name='firstname']
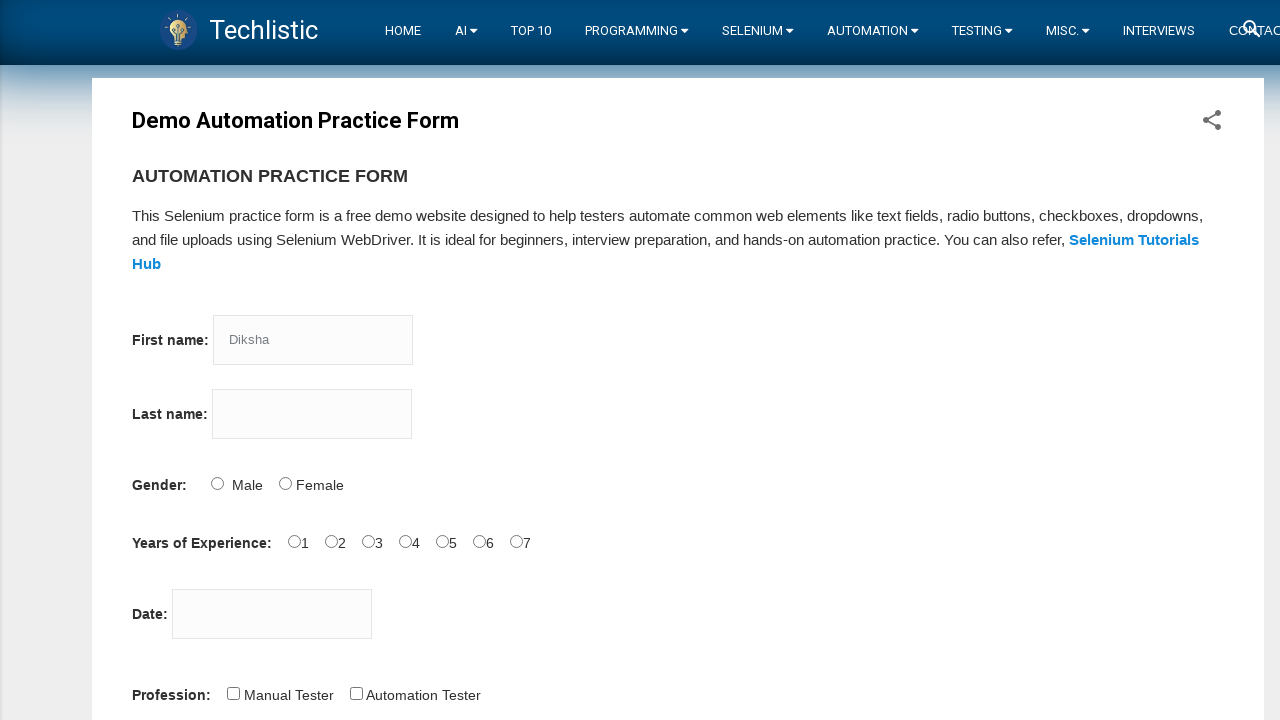

Filled last name field with 'Kalbhor' on input[name='lastname']
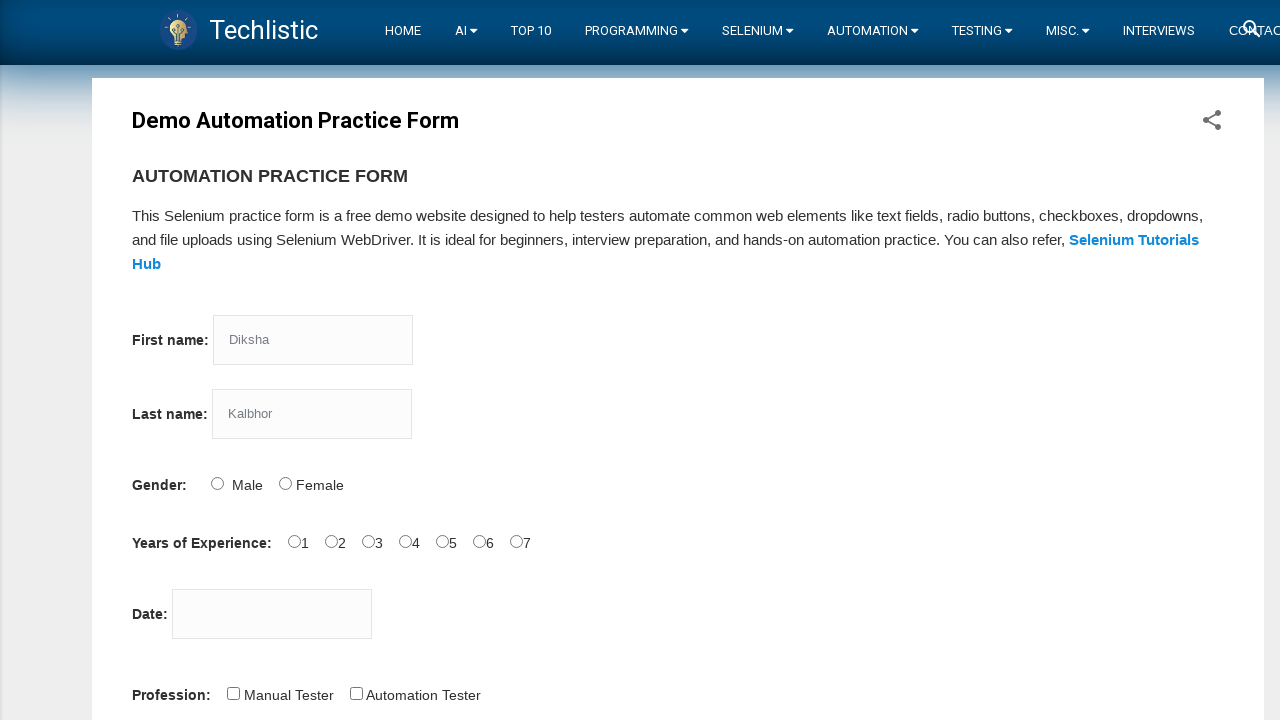

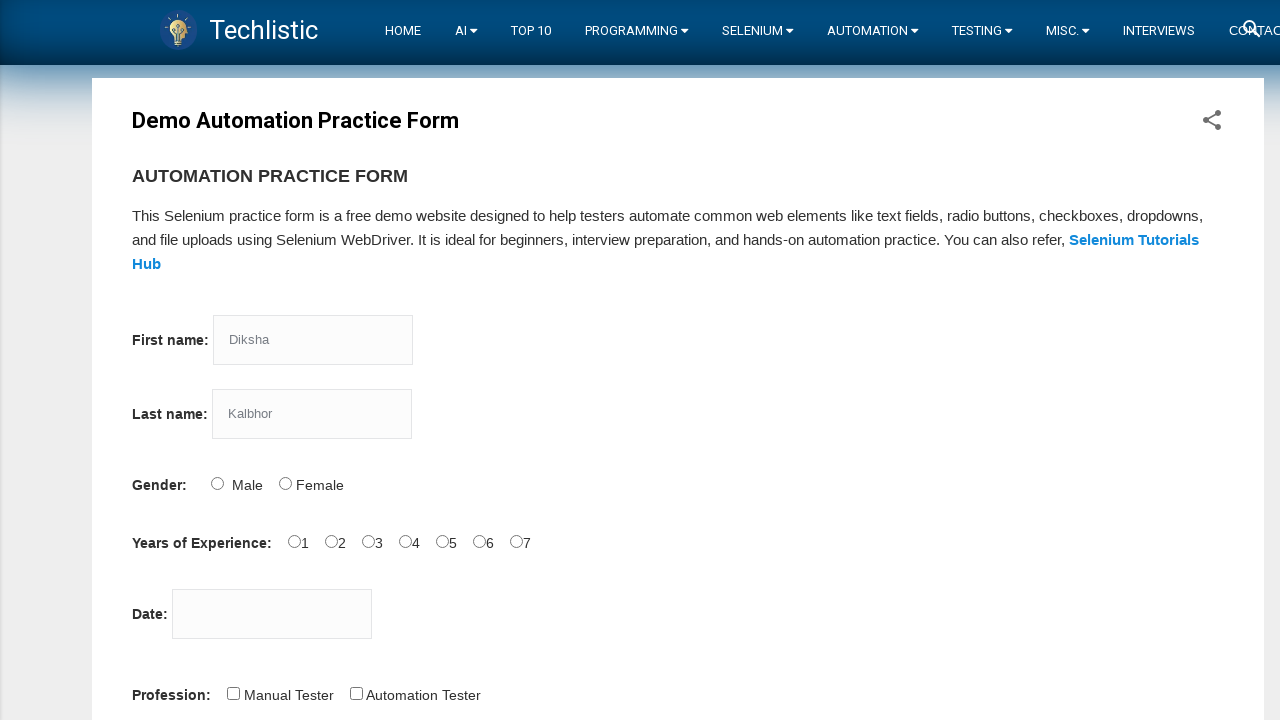